Tests navigation to status code 404 page

Starting URL: https://the-internet.herokuapp.com/

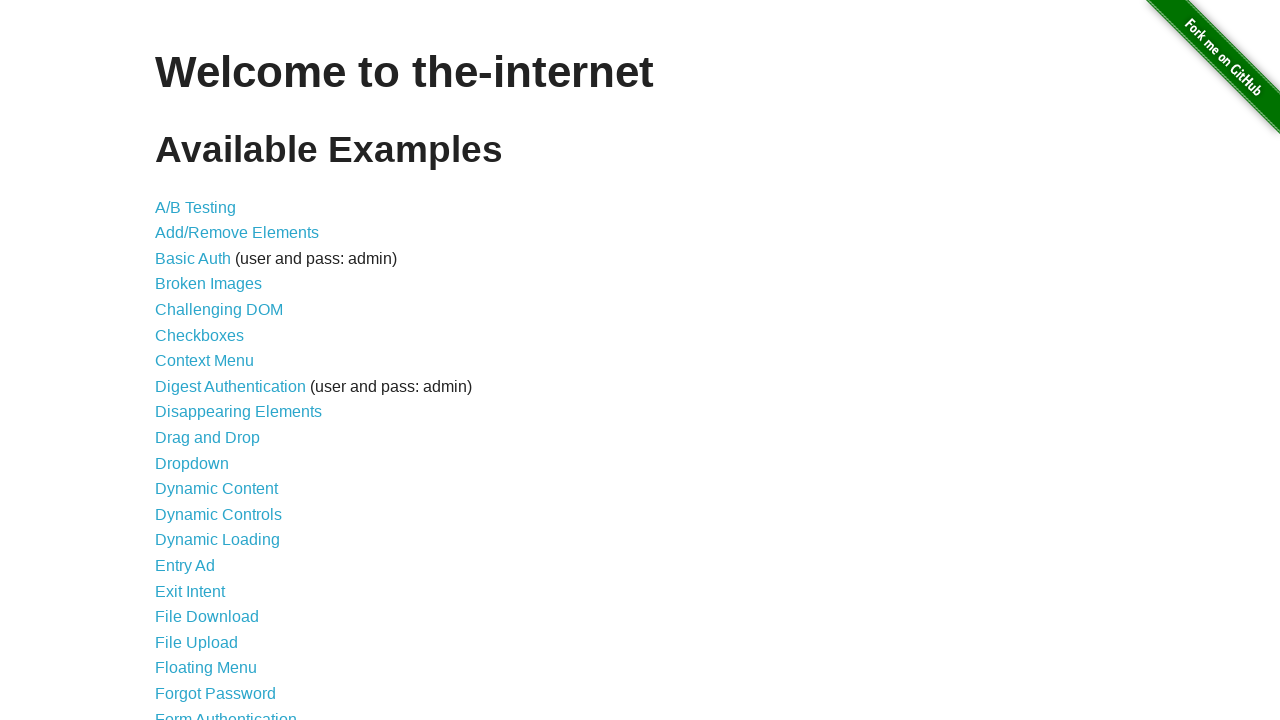

Clicked on status codes link at (203, 600) on xpath=//a[@href='/status_codes']
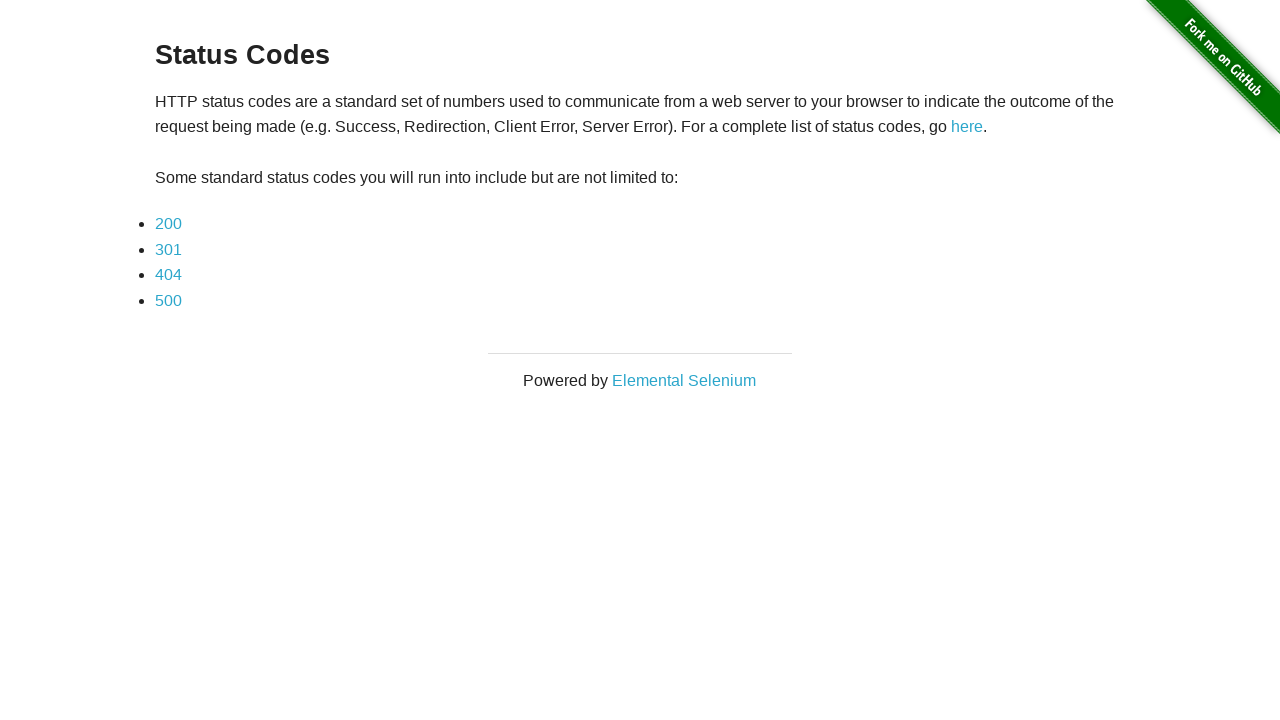

Clicked on 404 status code link at (168, 275) on xpath=//a[@href='status_codes/404']
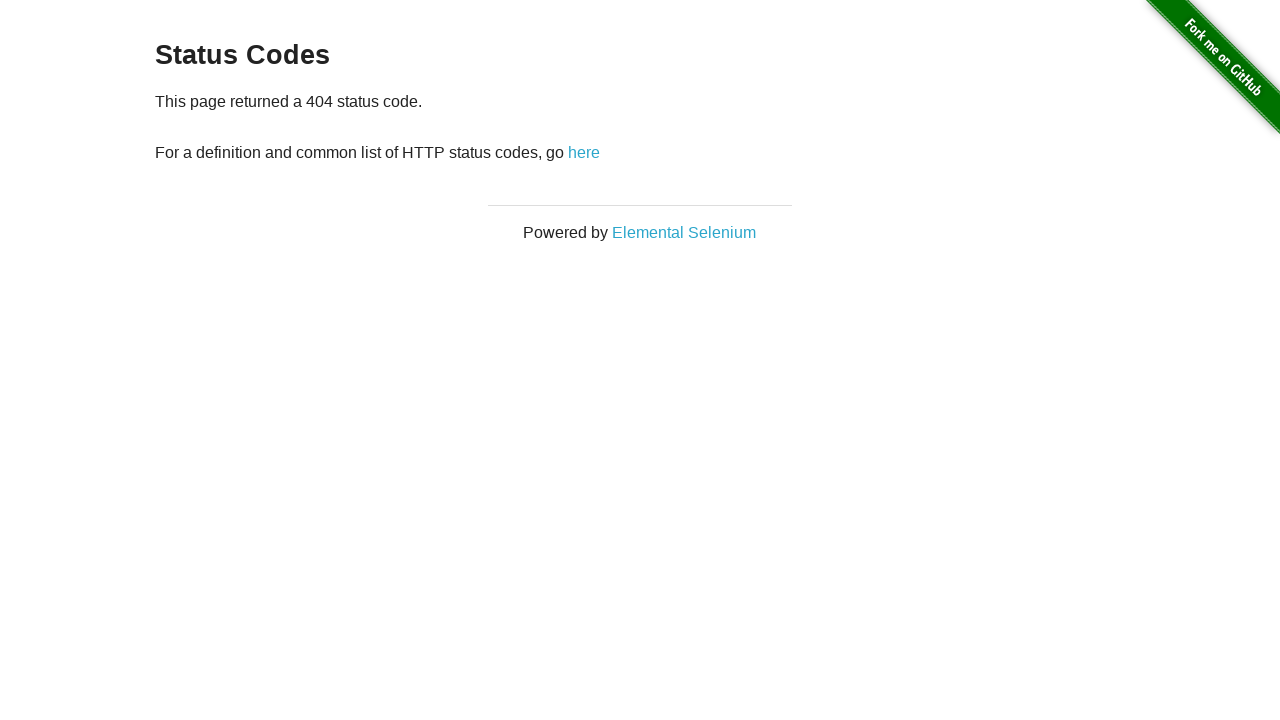

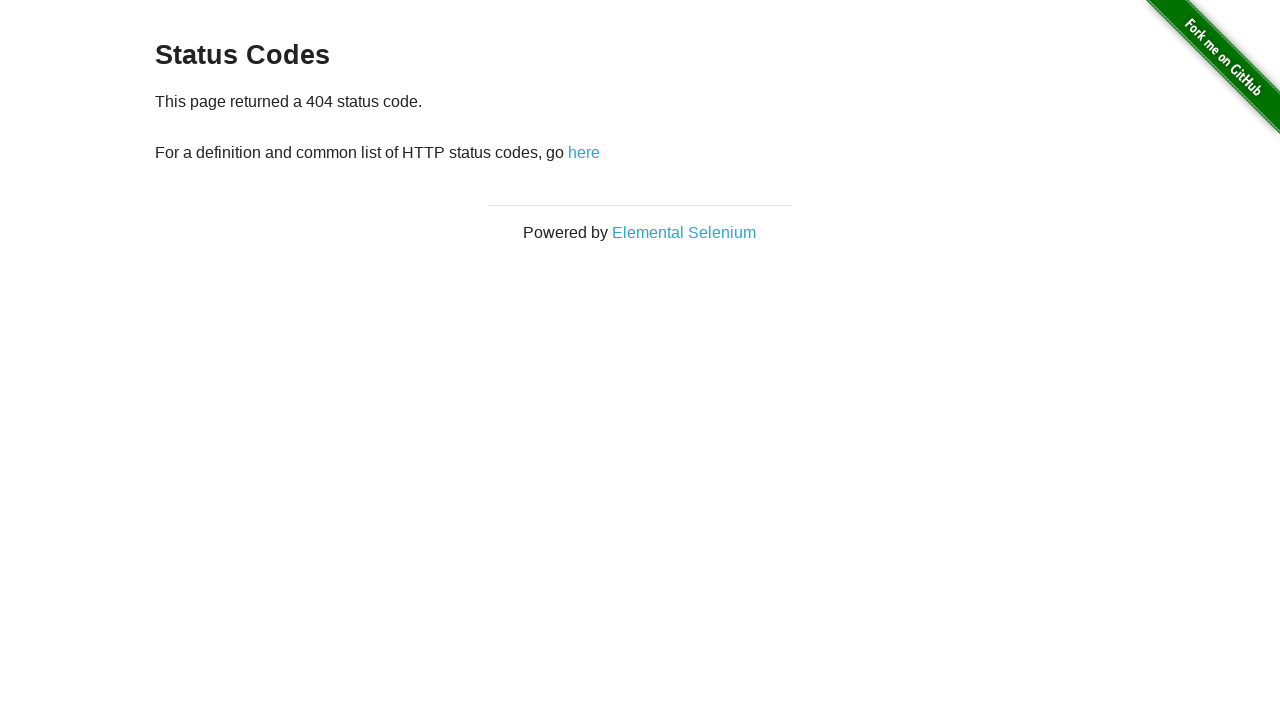